Tests input functionality by navigating to the inputs page, filling a number input, and verifying the value

Starting URL: https://practice.cydeo.com/

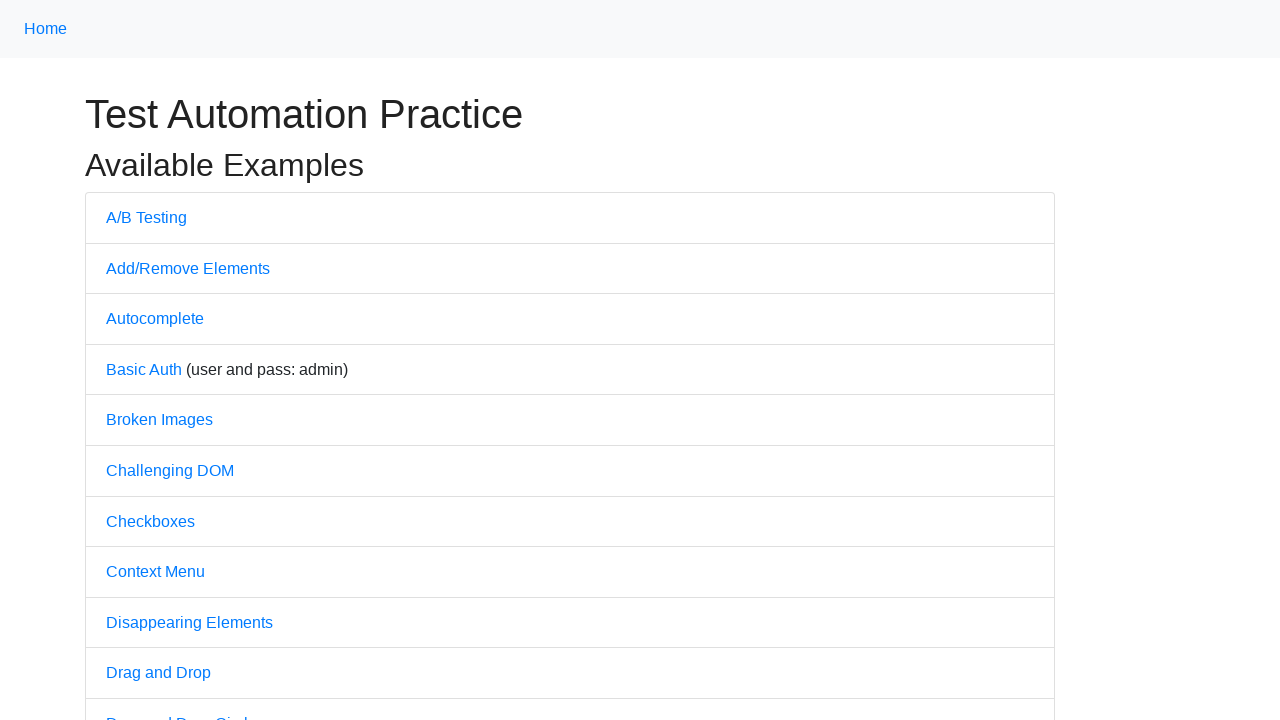

Clicked on Inputs link to navigate to inputs page at (128, 361) on internal:text="Inputs"i
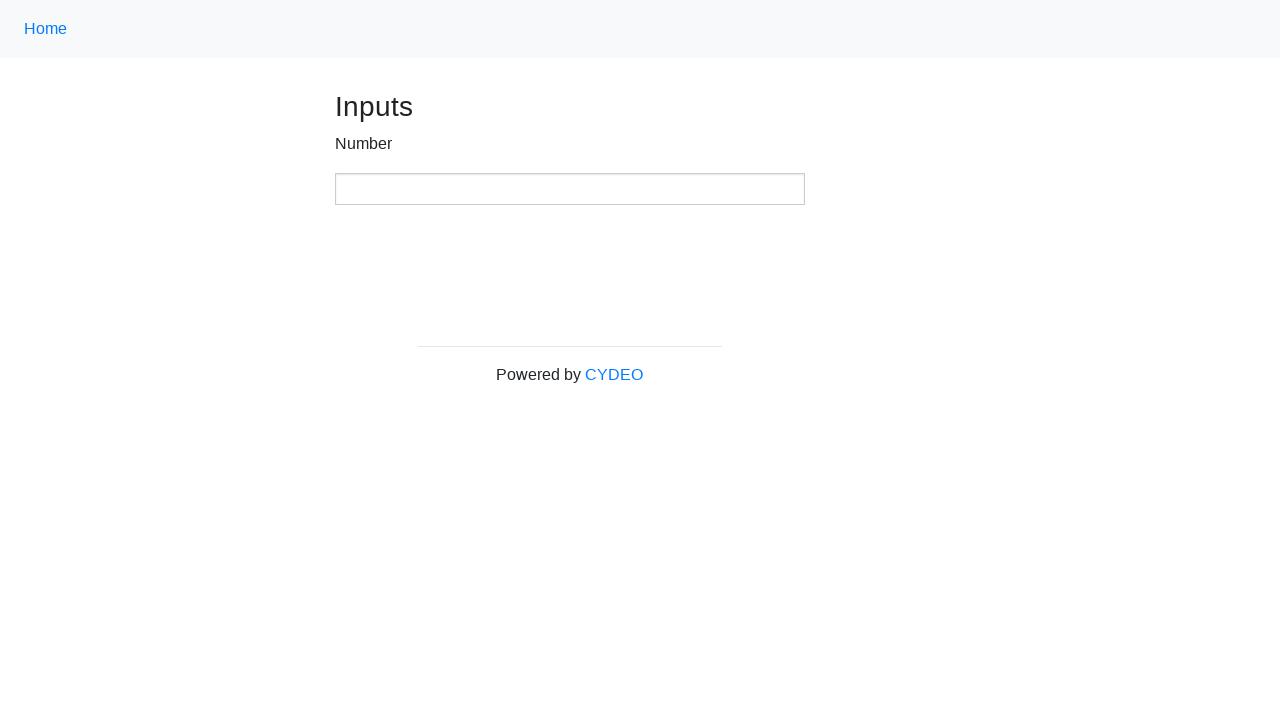

Filled number input field with value '123' on xpath=//input[@type='number']
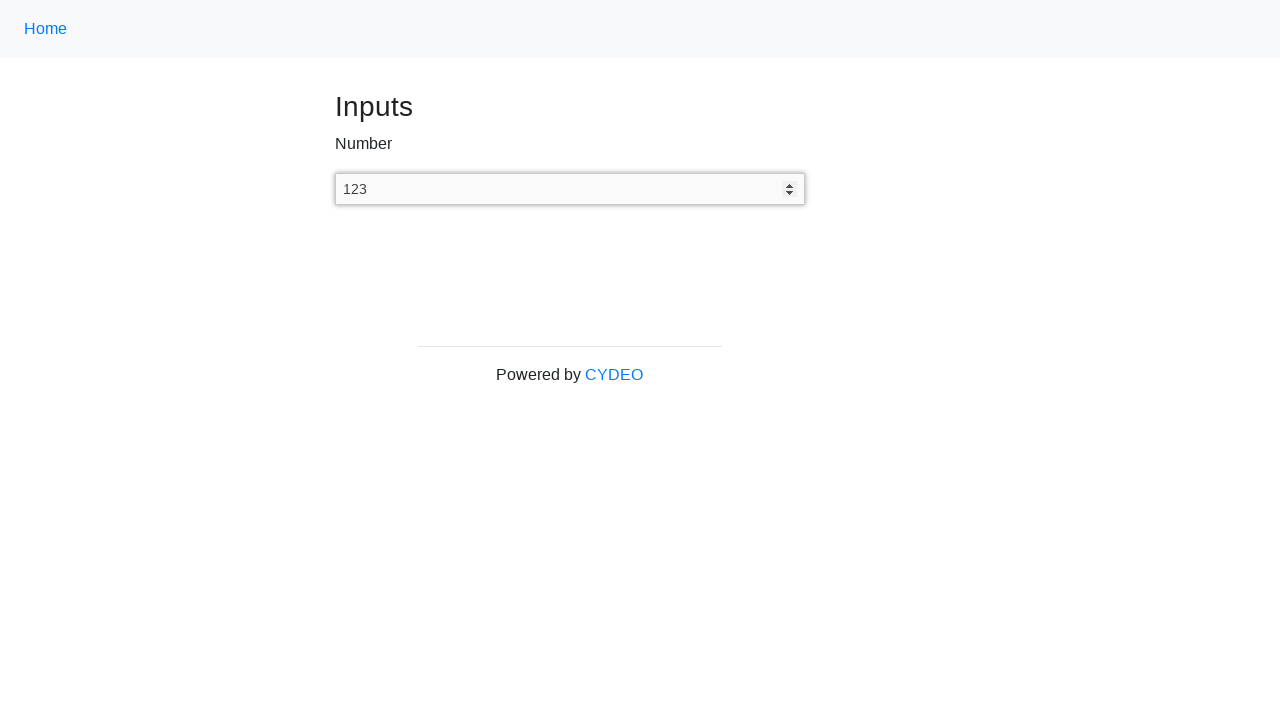

Retrieved input value from number field: '123'
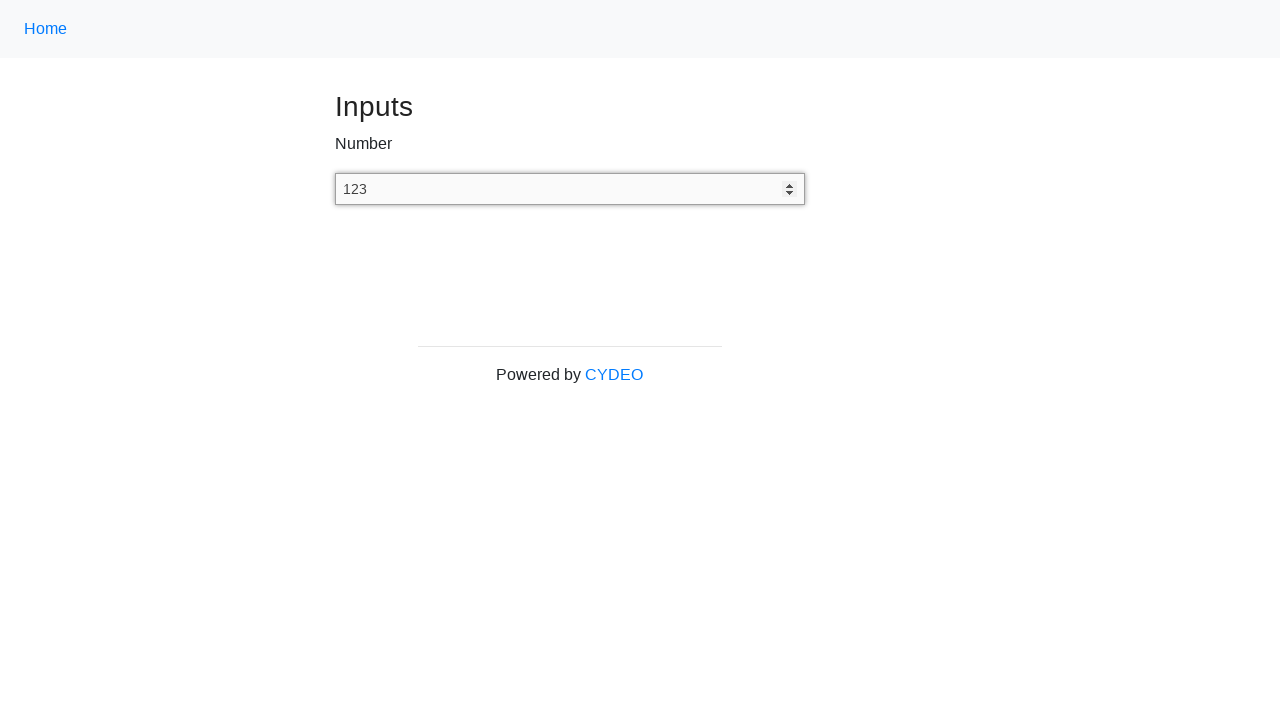

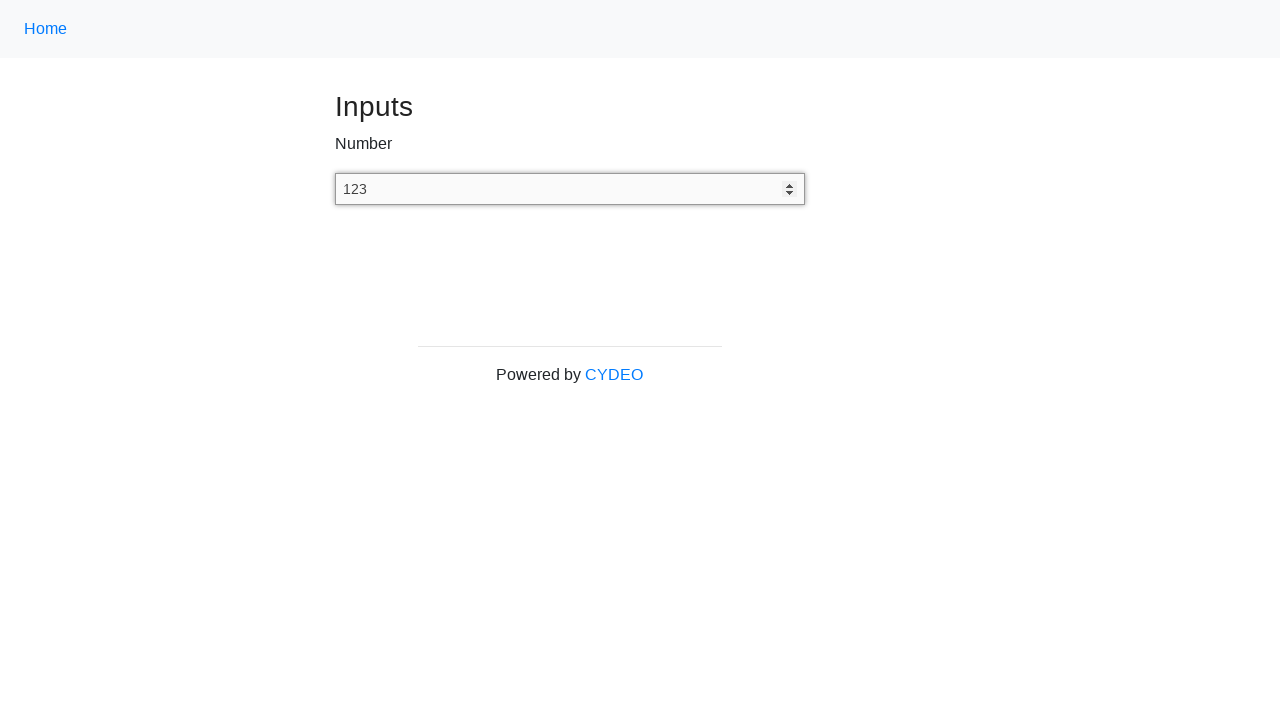